Navigates to a YouTube video page and verifies the page loads by checking that the page title is present.

Starting URL: https://www.youtube.com/watch?v=VQTx4eswiFY

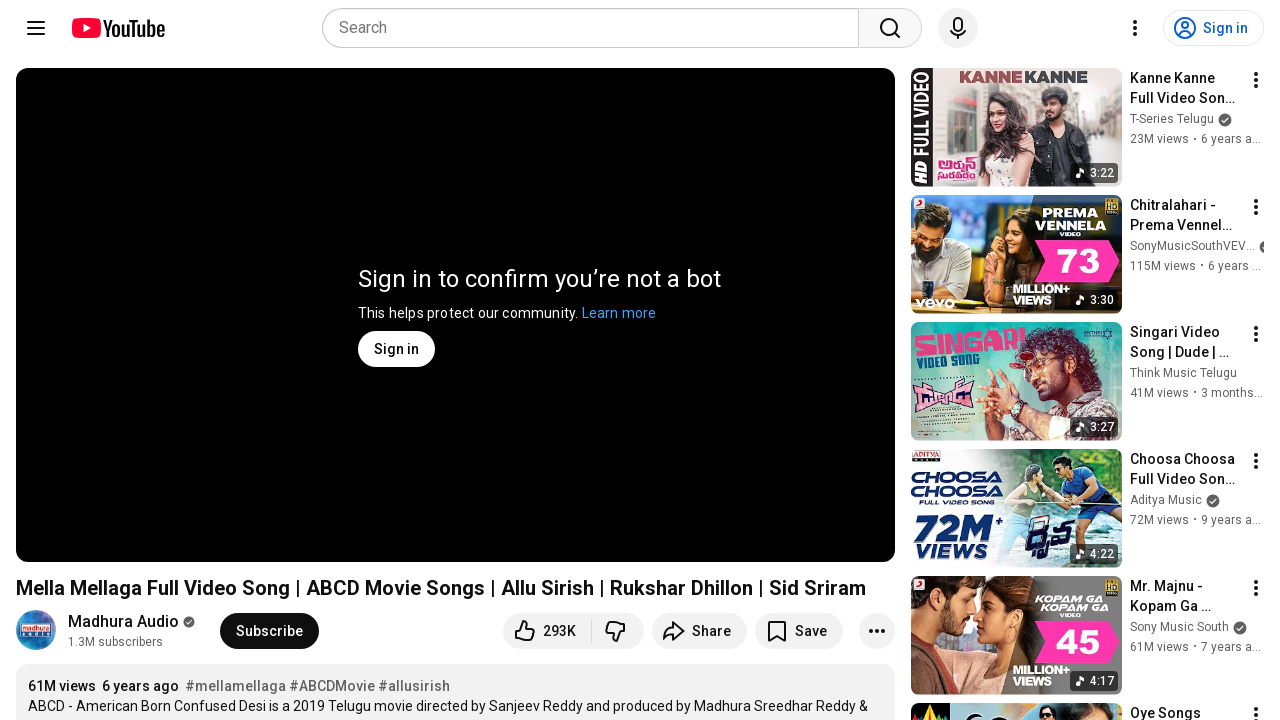

Set browser viewport to 1920x1080
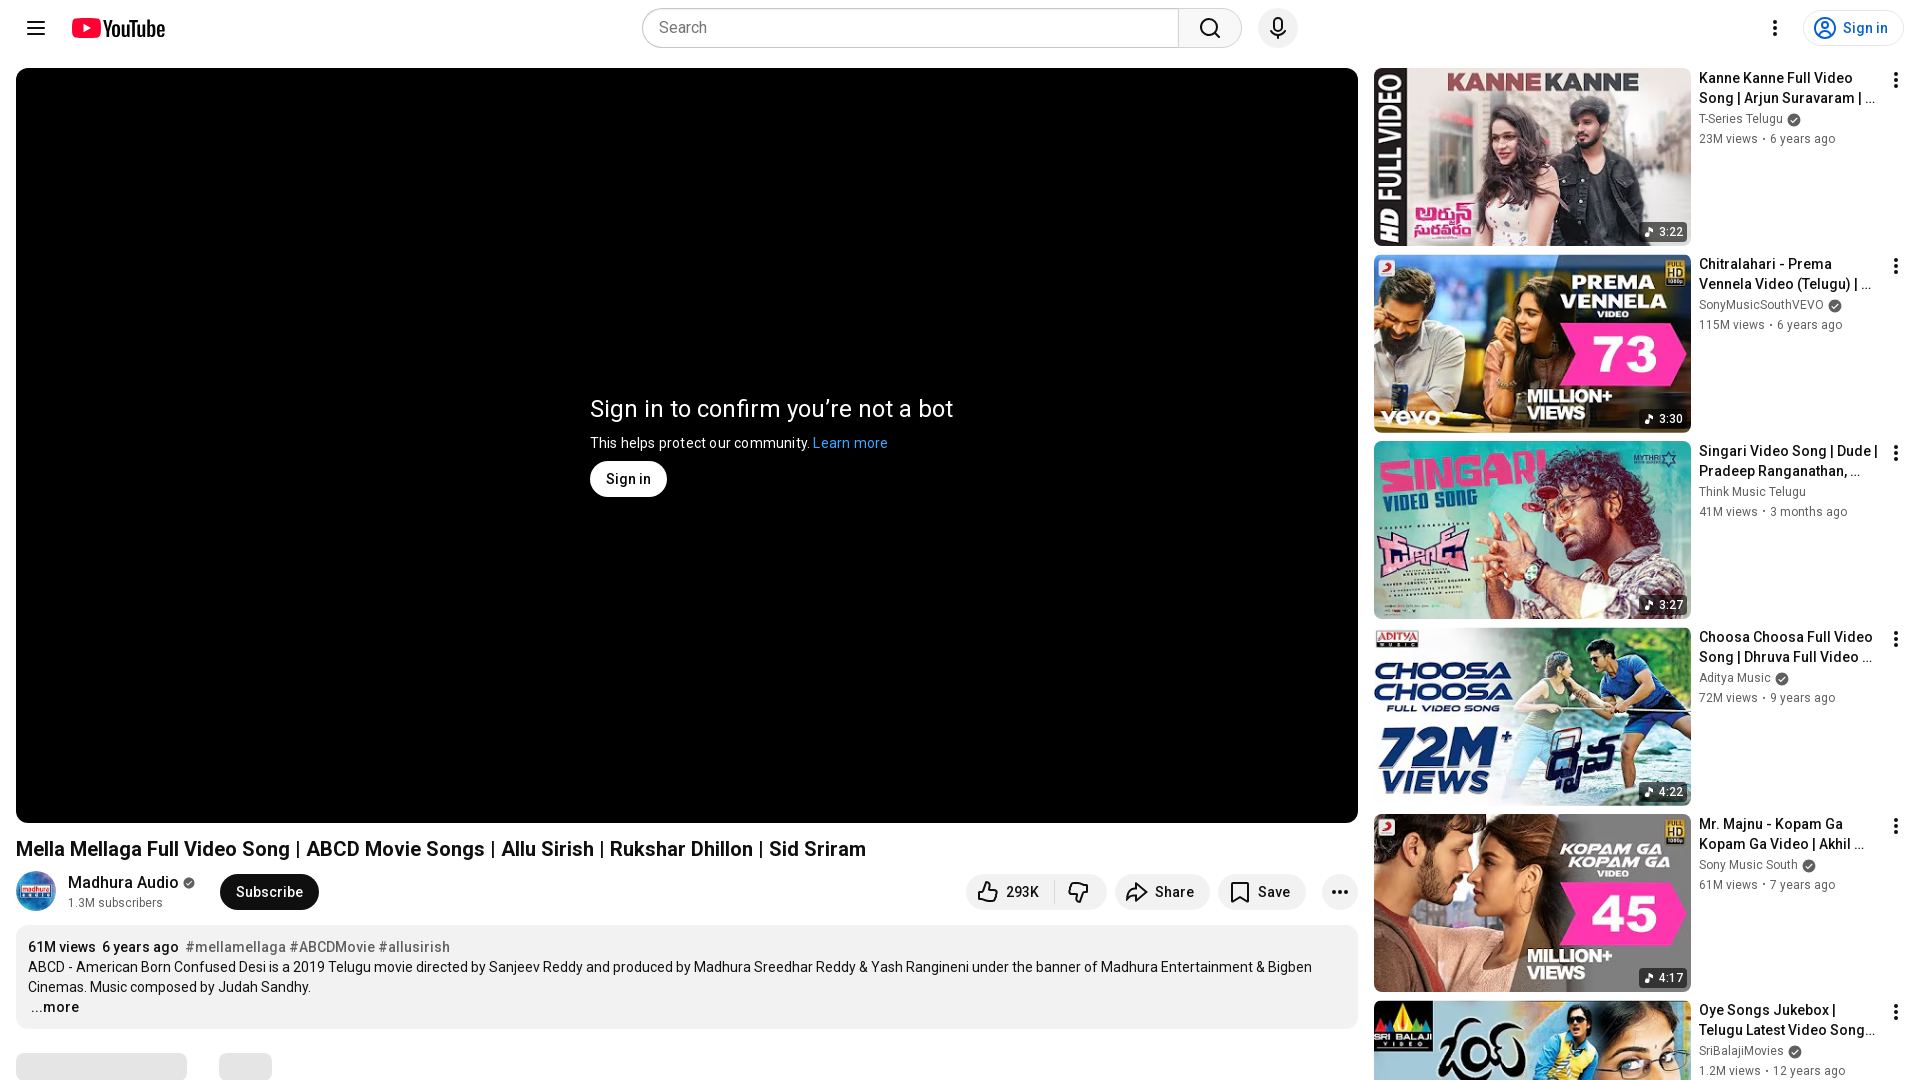

Waited for page to reach domcontentloaded state
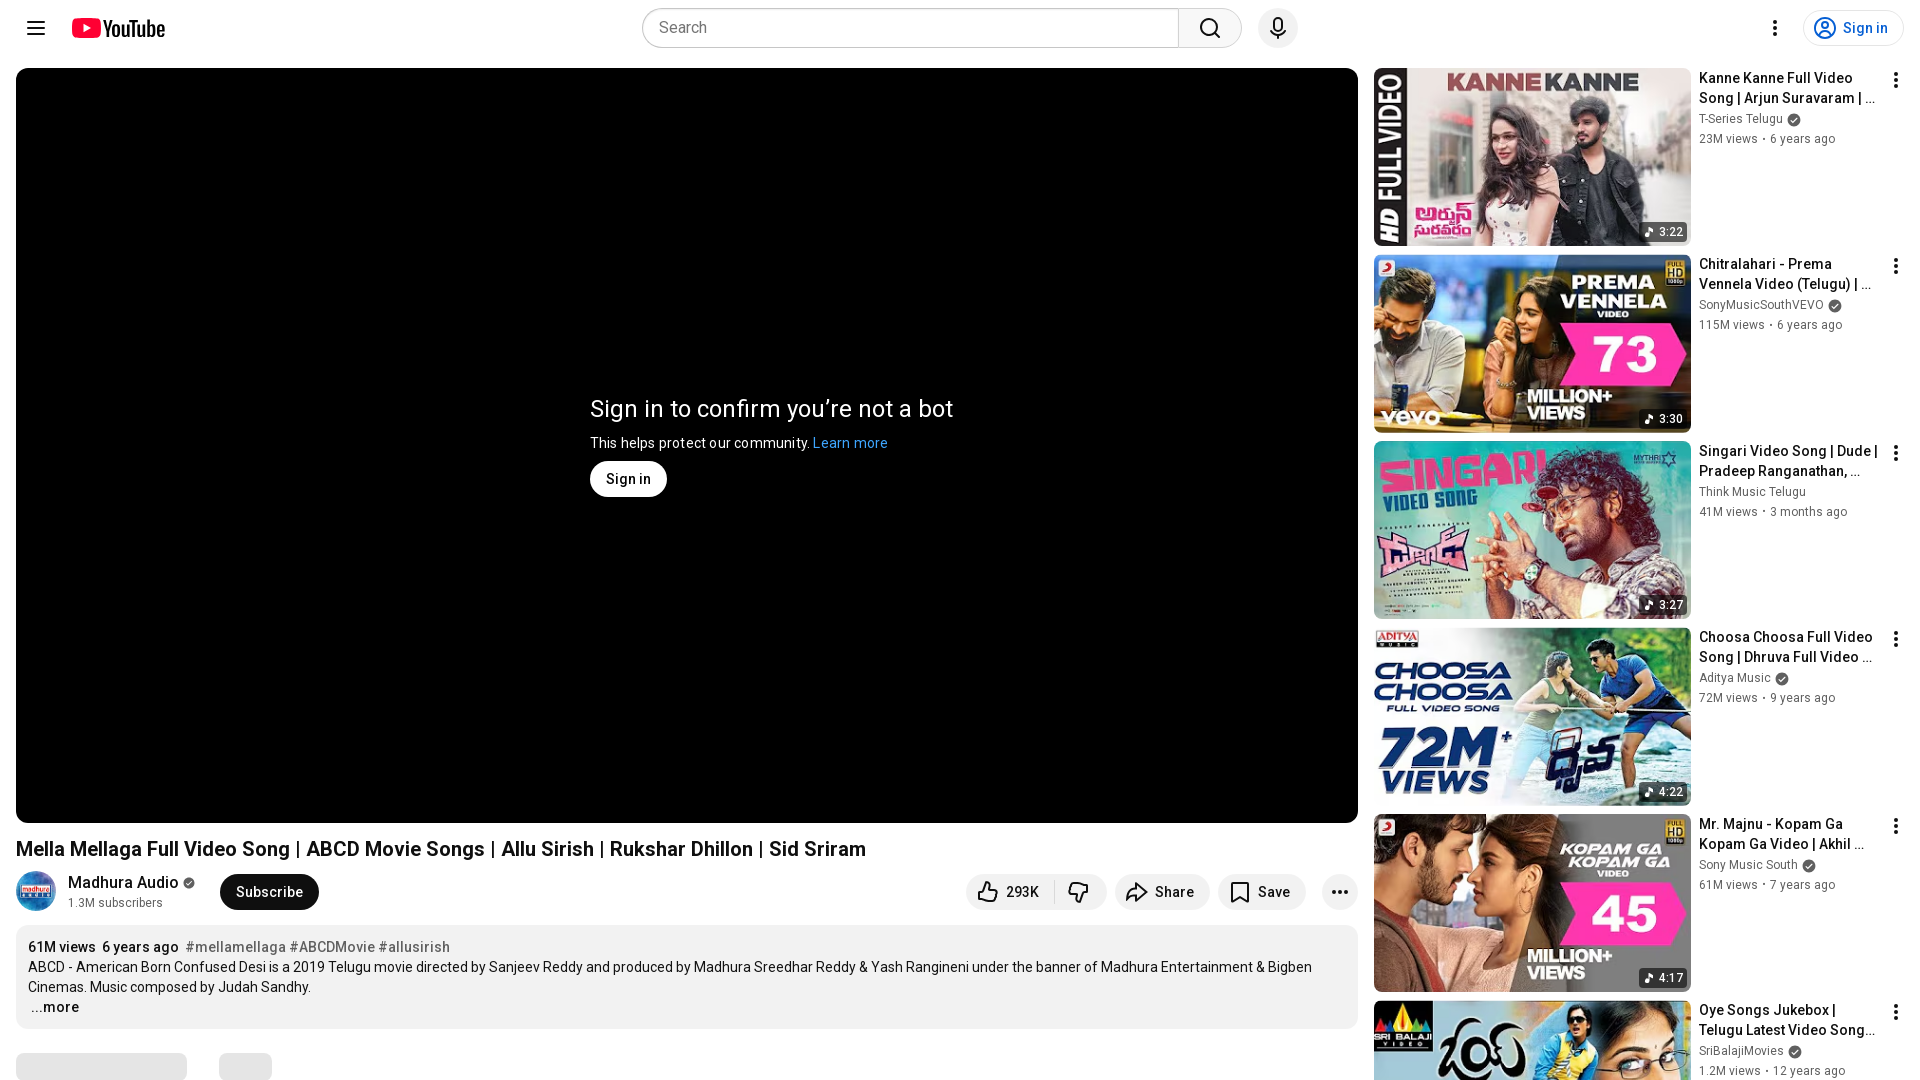

Retrieved page title: Mella Mellaga Full Video Song | ABCD Movie Songs | Allu Sirish | Rukshar Dhillon | Sid Sriram - YouTube
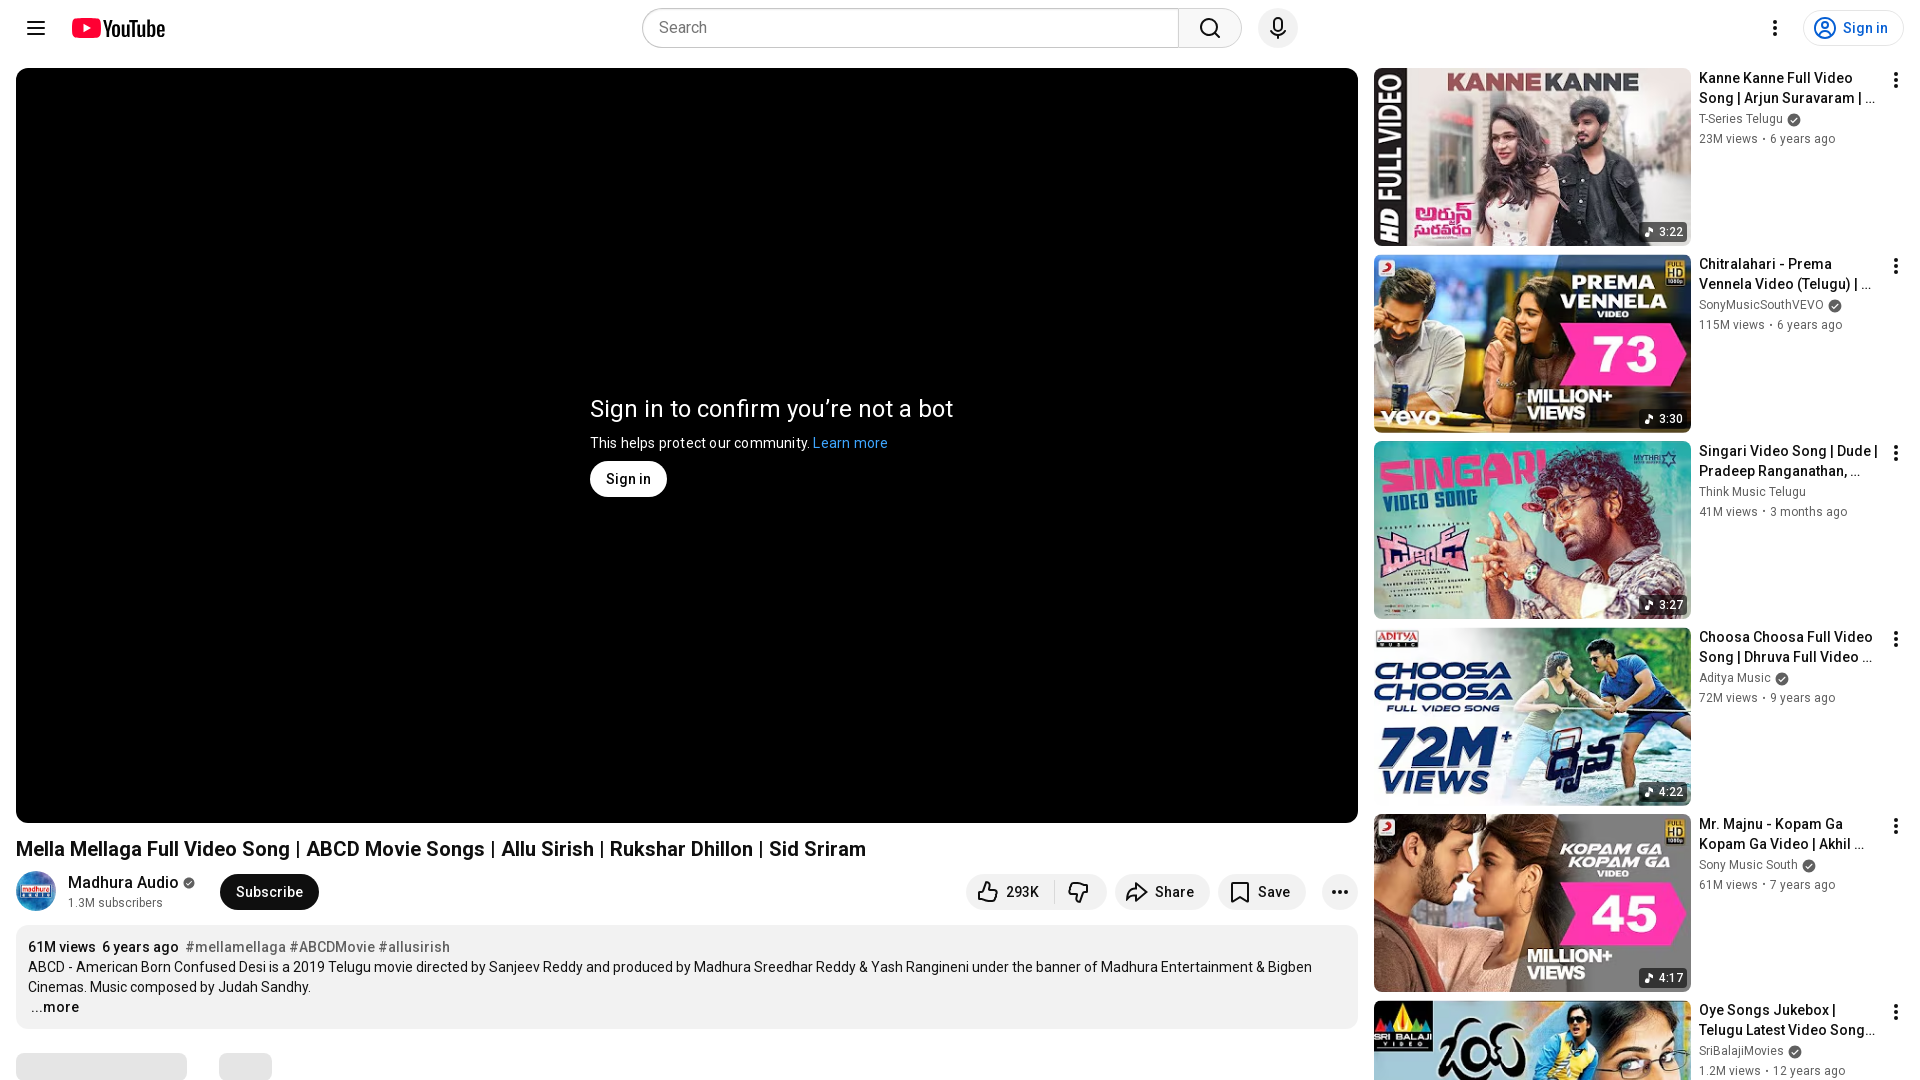

Verified page title contains YouTube or is non-empty
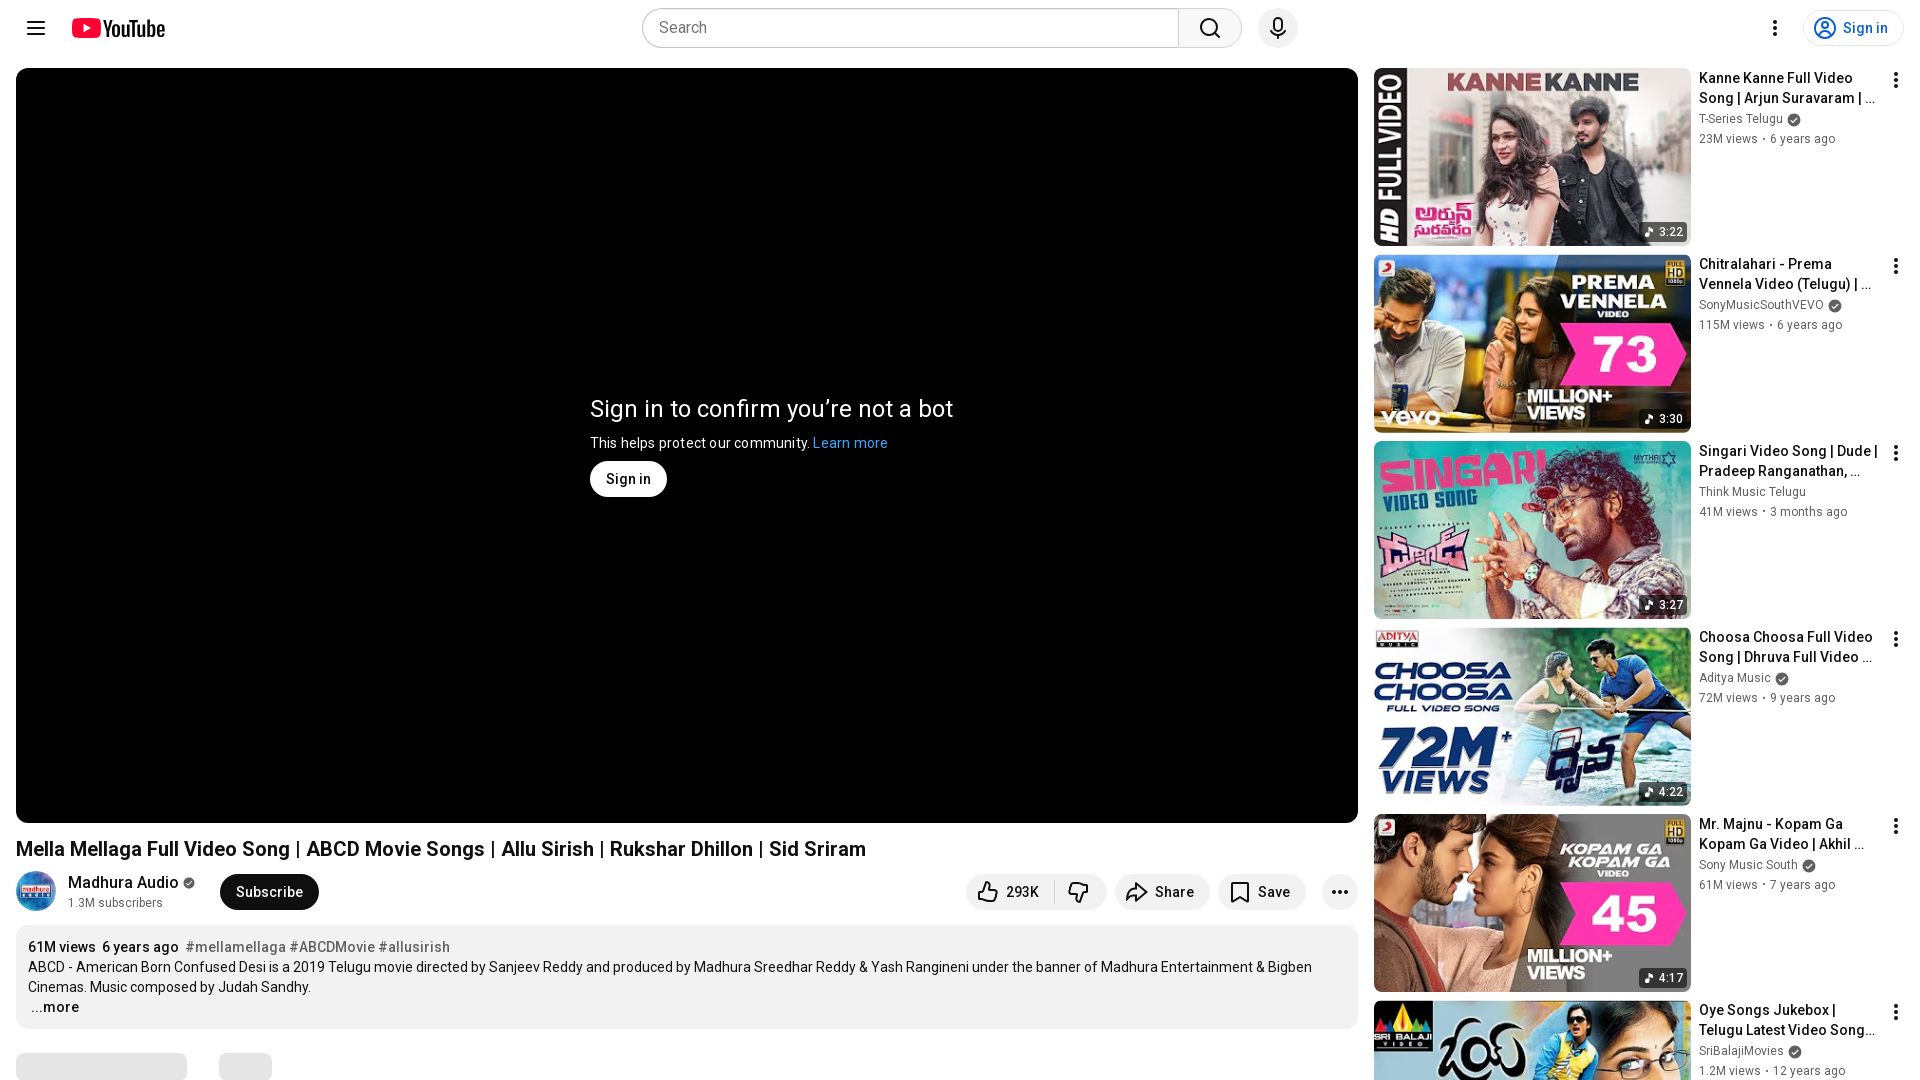

Retrieved current URL: https://www.youtube.com/watch?v=VQTx4eswiFY
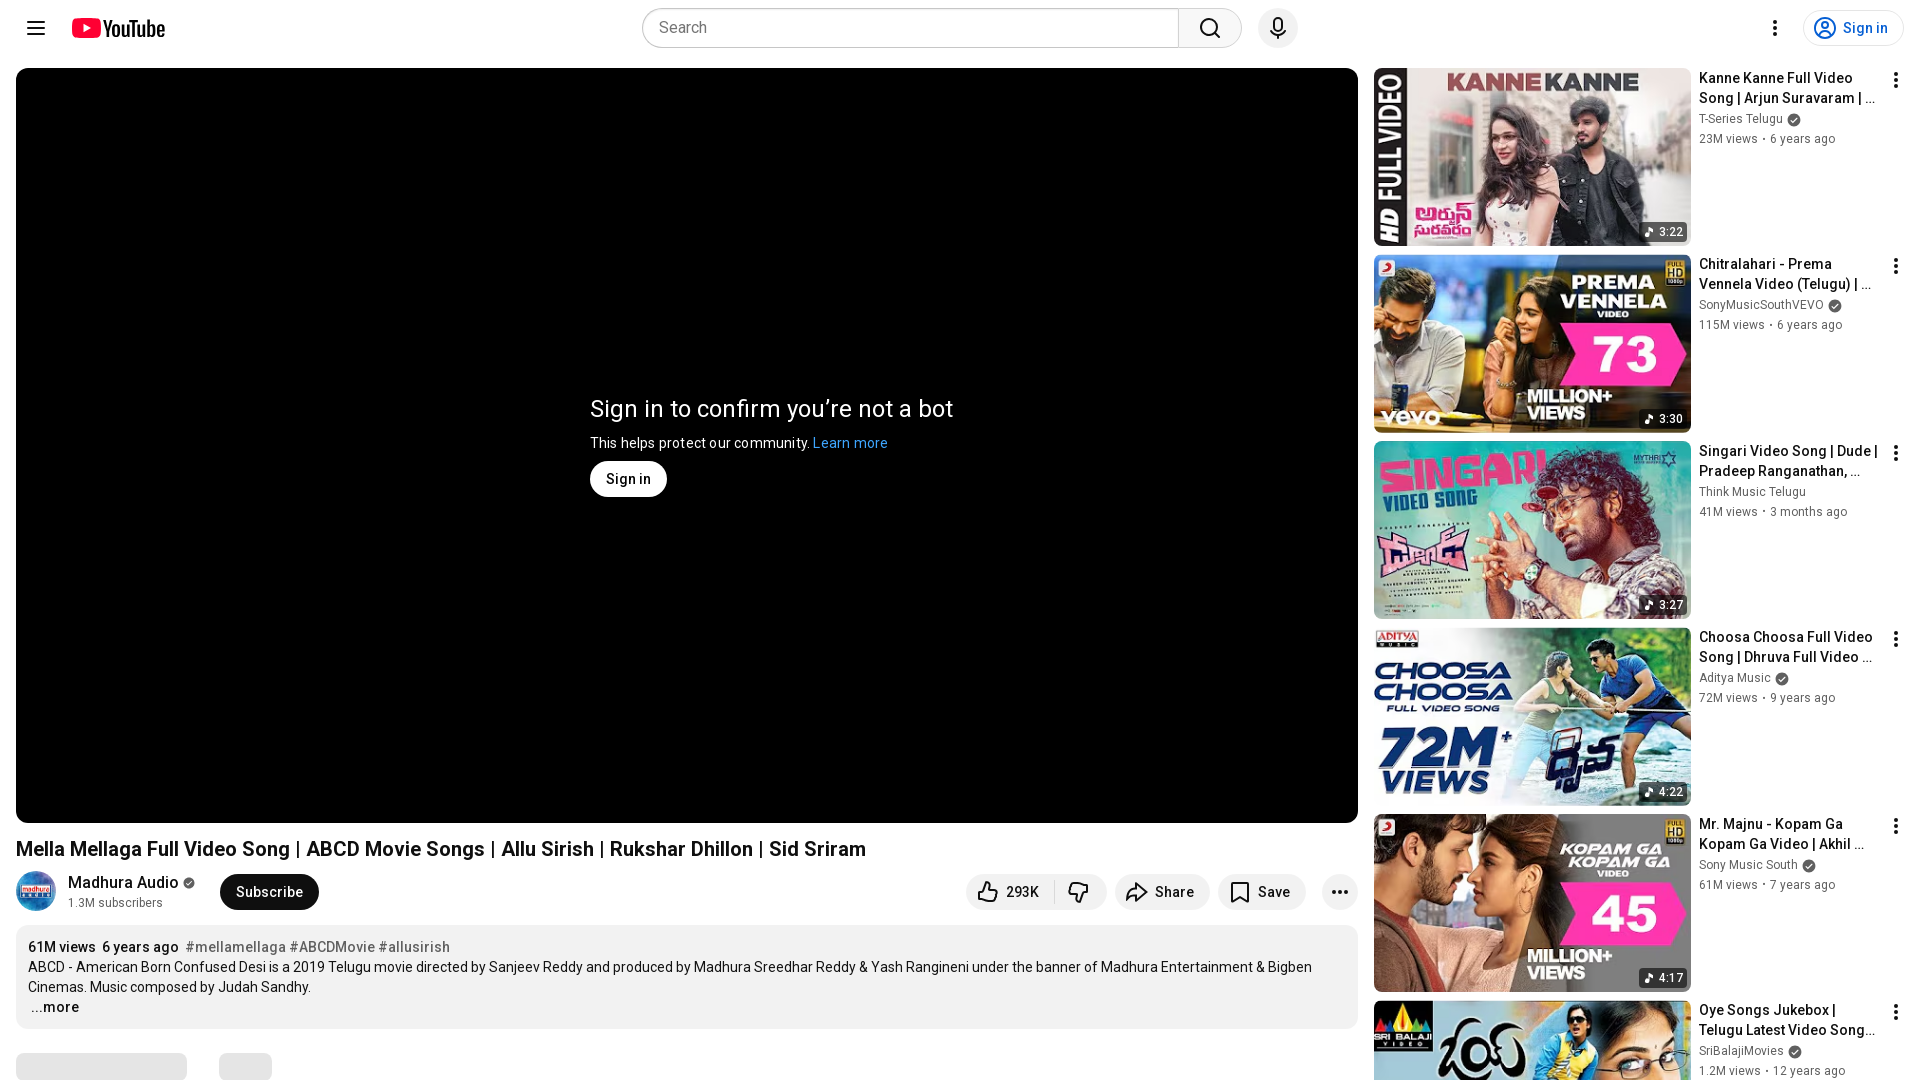

Verified current URL contains youtube.com
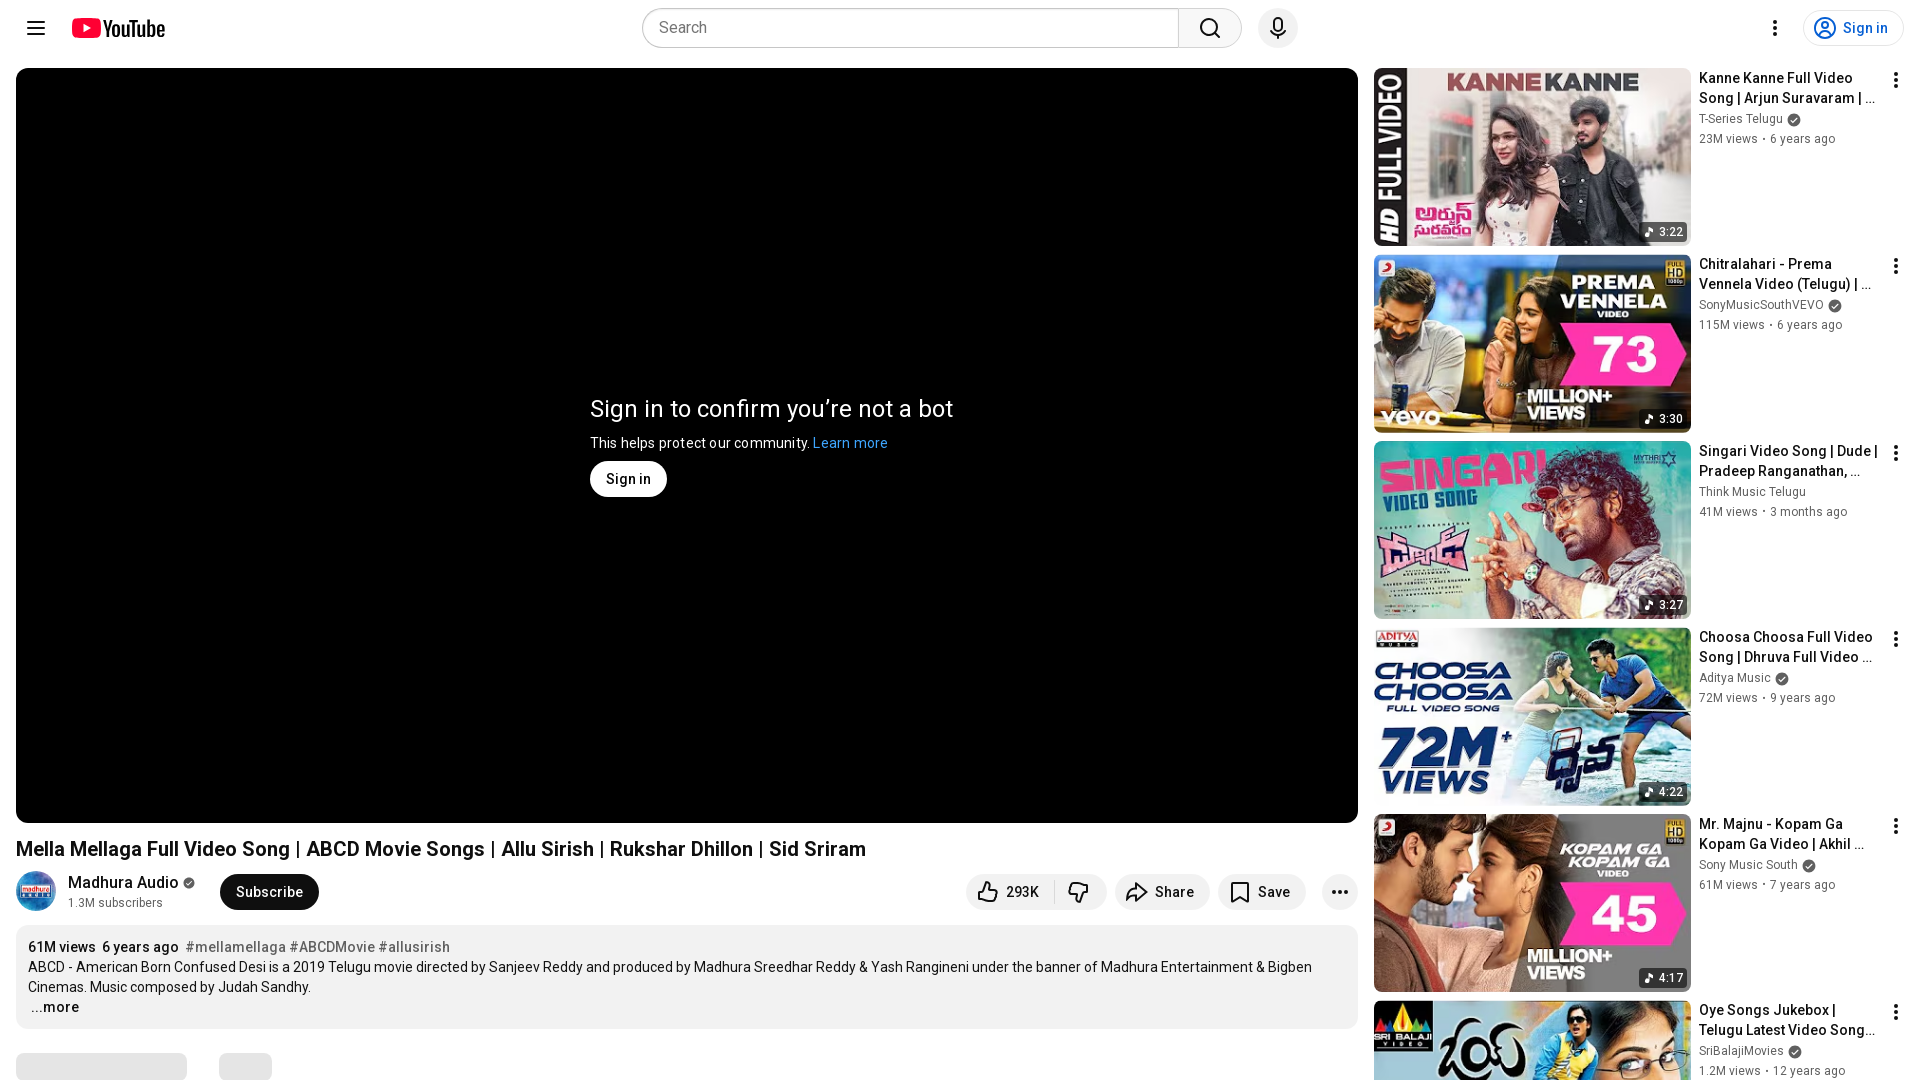

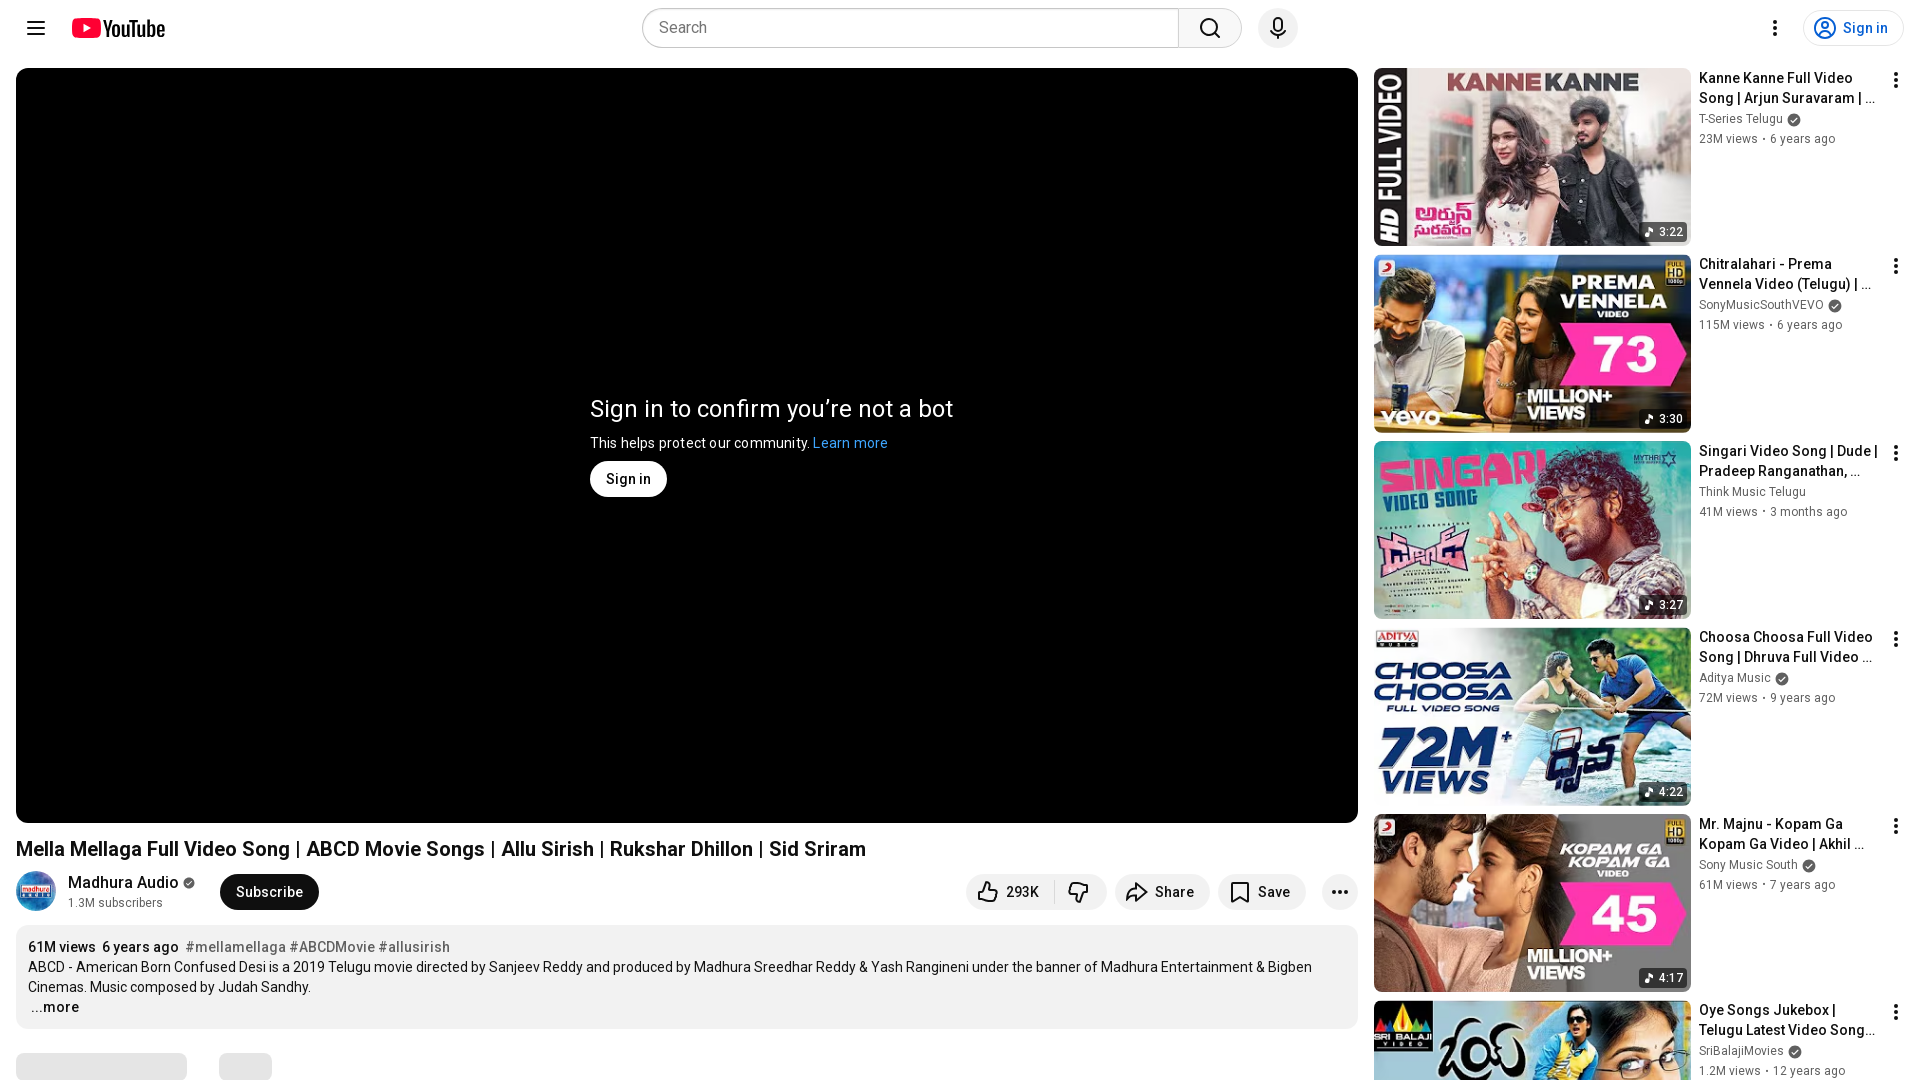